Tests that the About page displays company information content including mission, vision, or values

Starting URL: https://egundem.com/hakkimizda

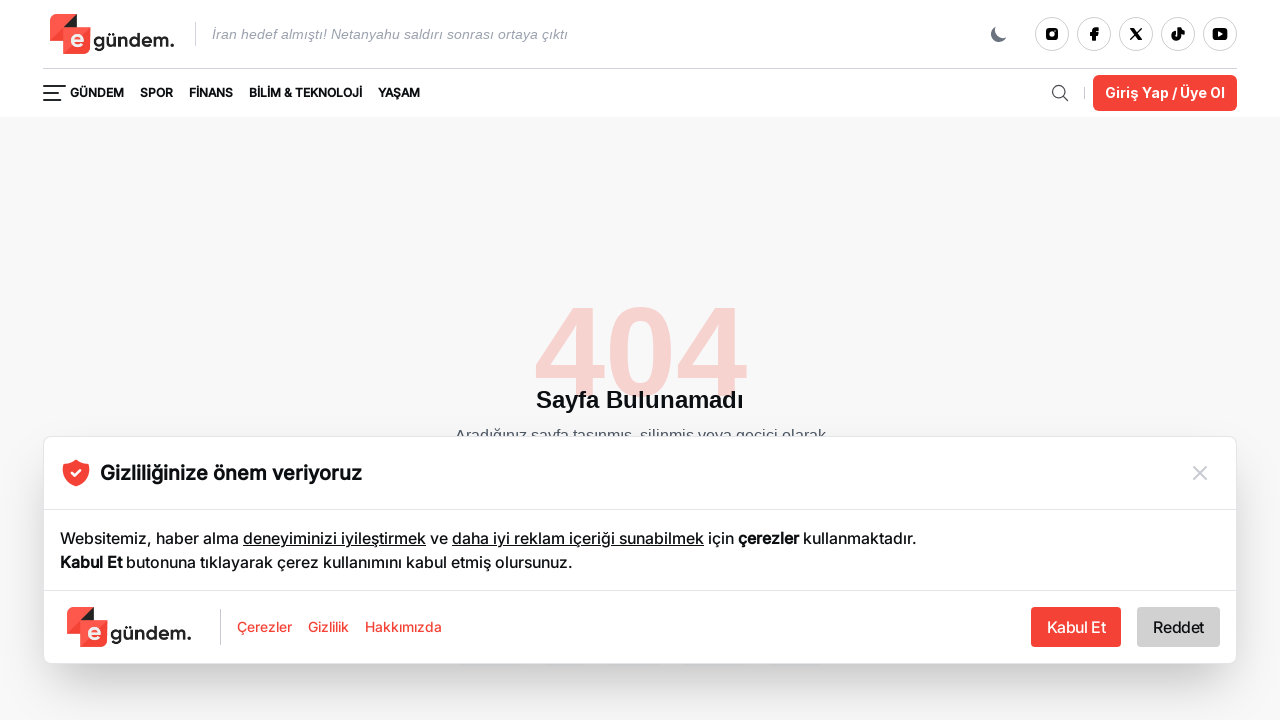

Waited for content sections (section, article, p elements) to be visible on About page
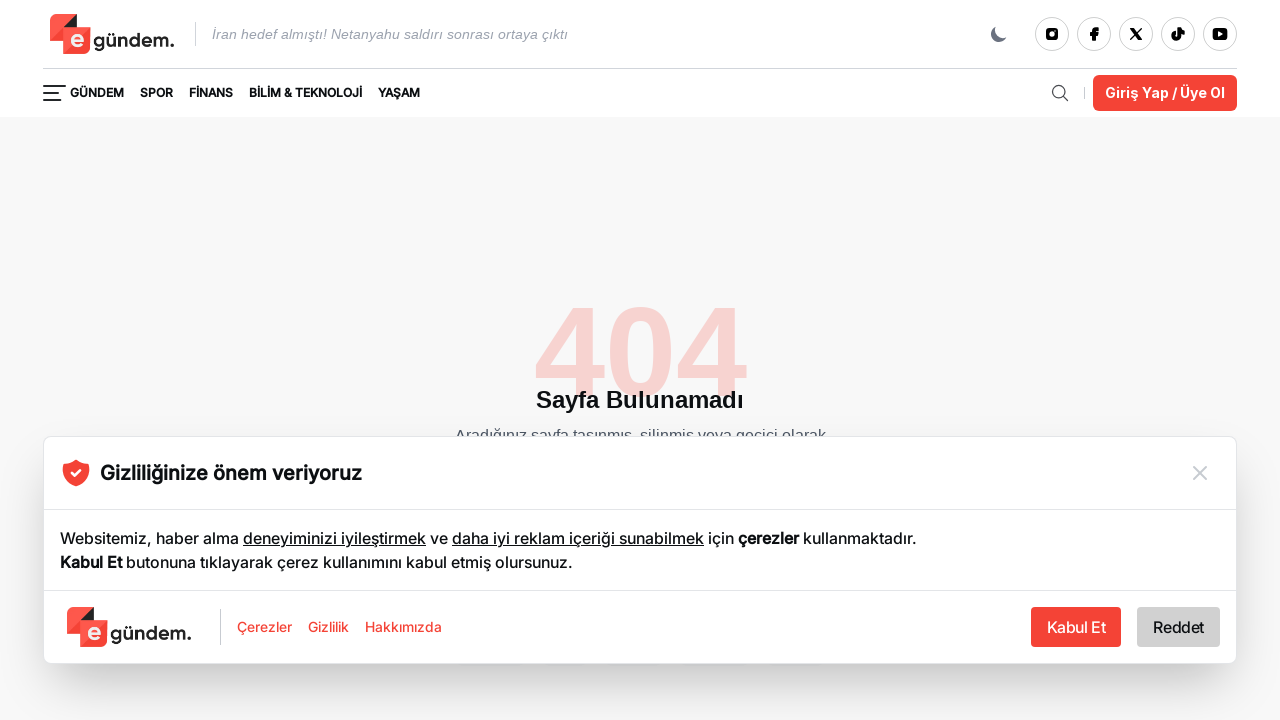

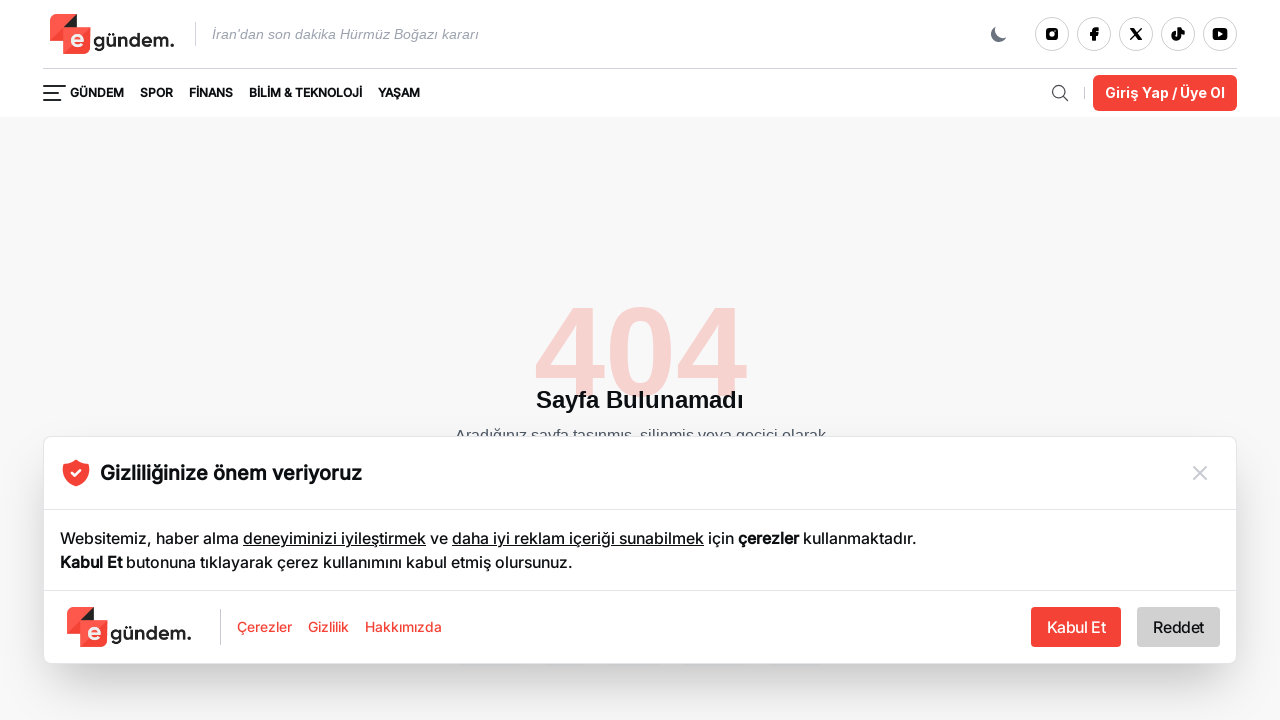